Verifies the login page UI elements including "Remember me" checkbox label text and "Forgot password" link text and href attribute on NextBaseCRM login page

Starting URL: https://login1.nextbasecrm.com/

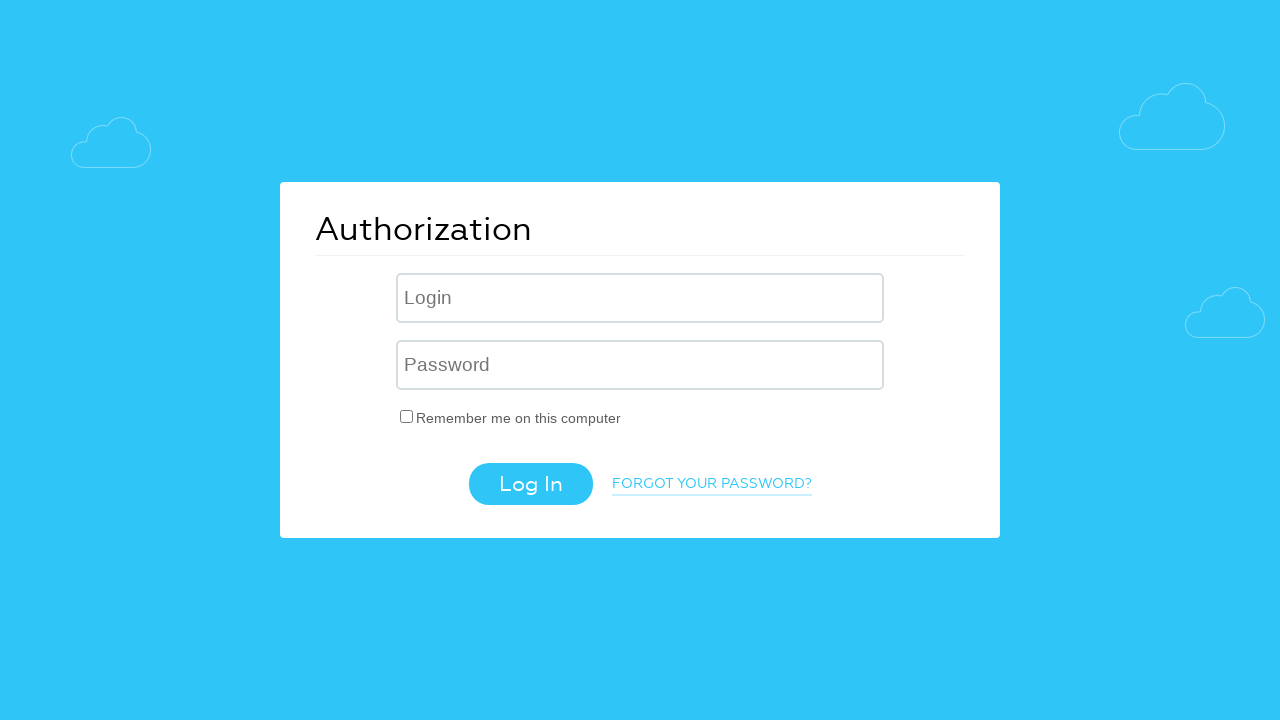

Waited for login page to load - 'Remember me' checkbox label selector found
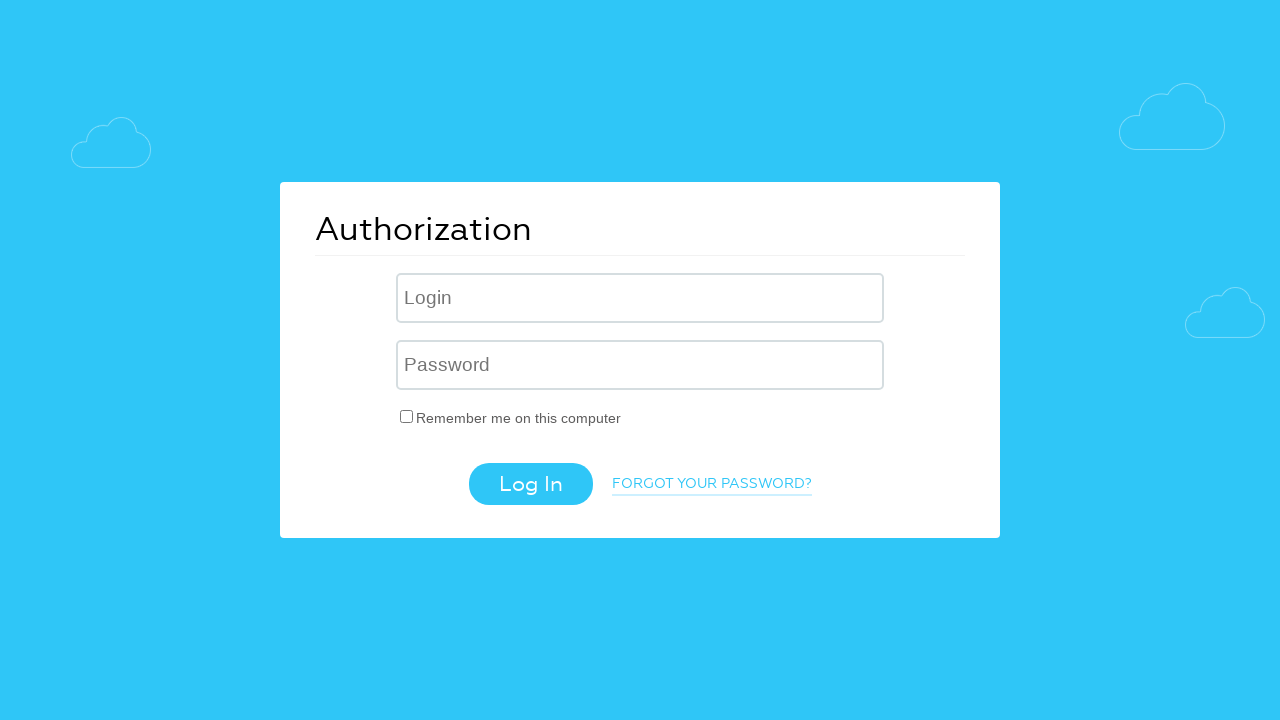

Retrieved 'Remember me' checkbox label text content
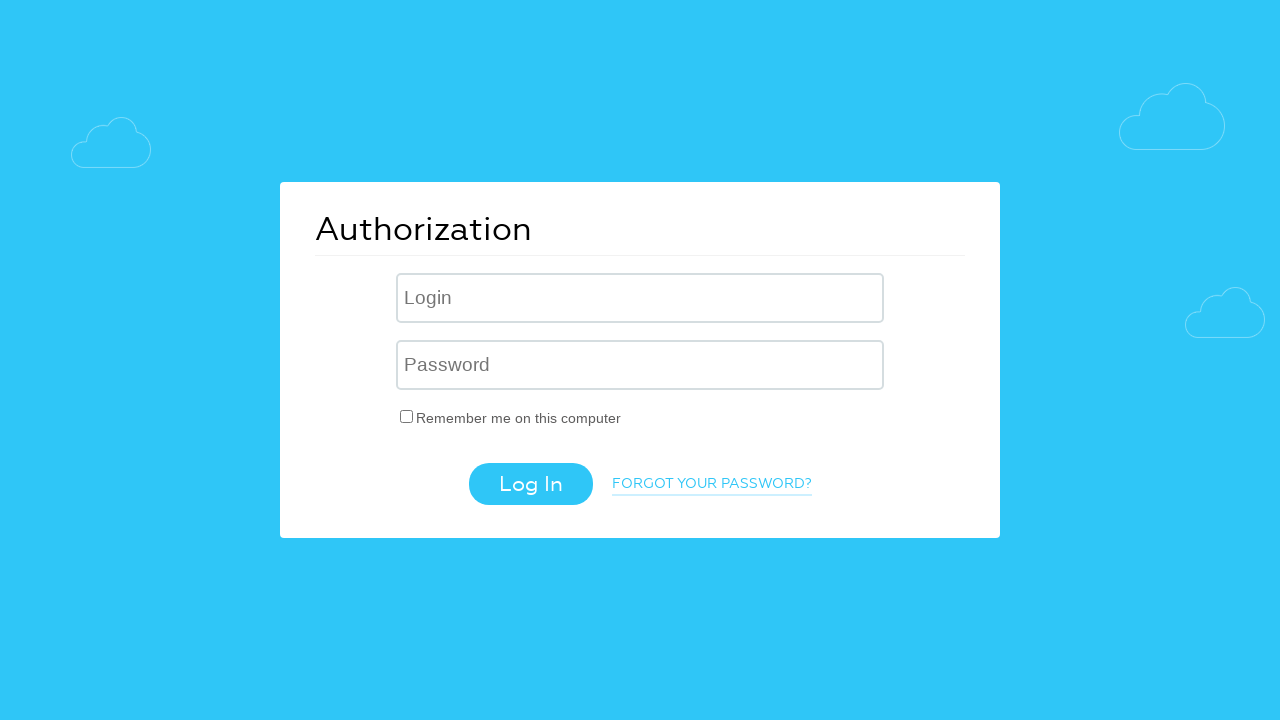

Verified 'Remember me' label text is 'Remember me on this computer'
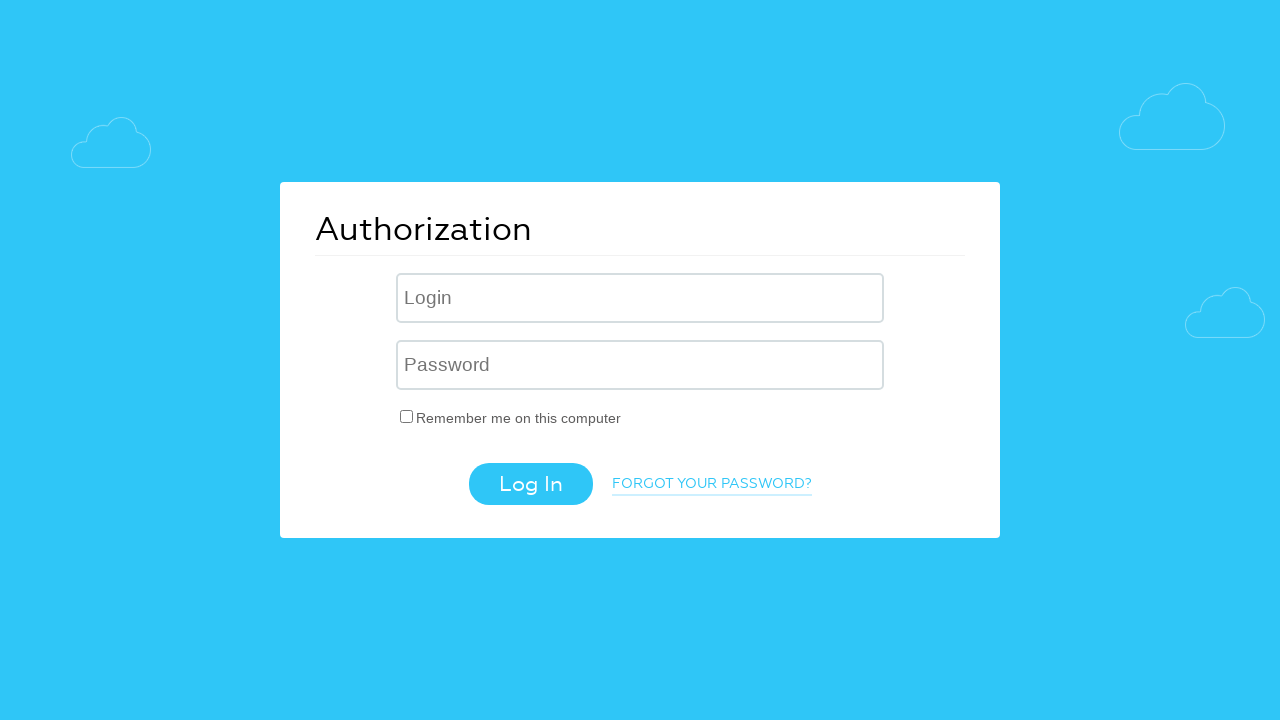

Located 'Forgot password' link element
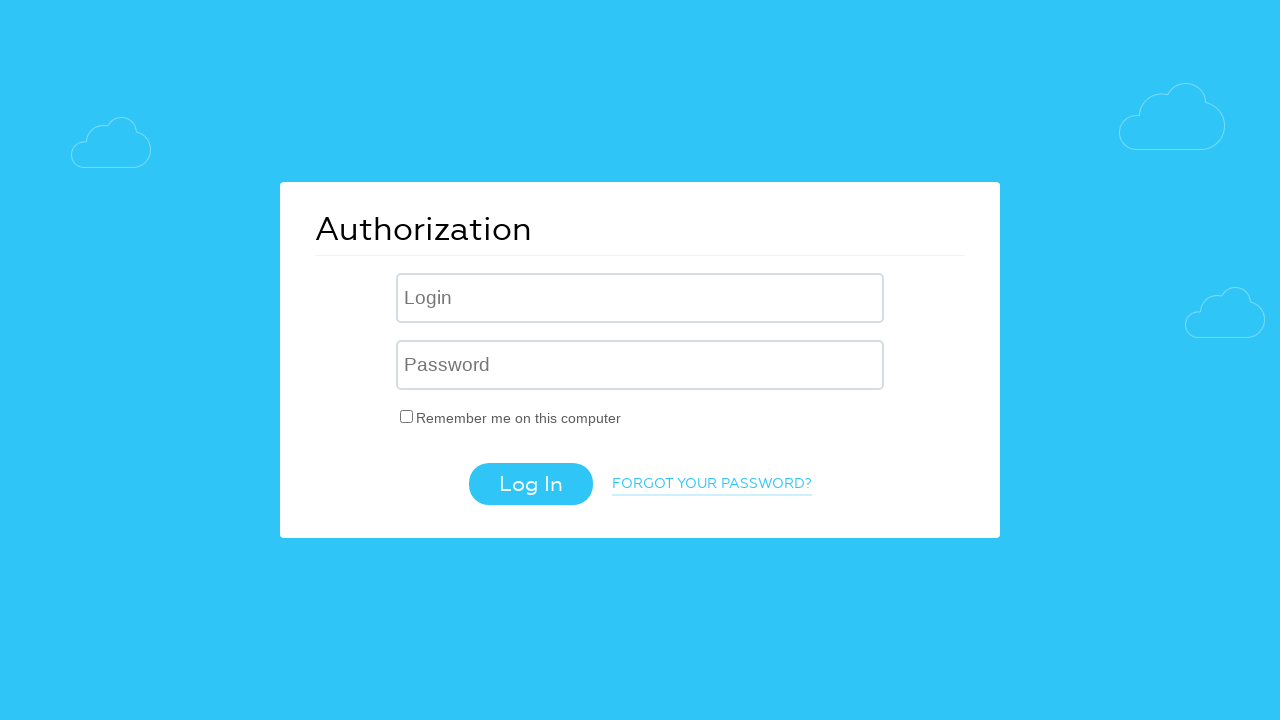

Retrieved 'Forgot password' link text content
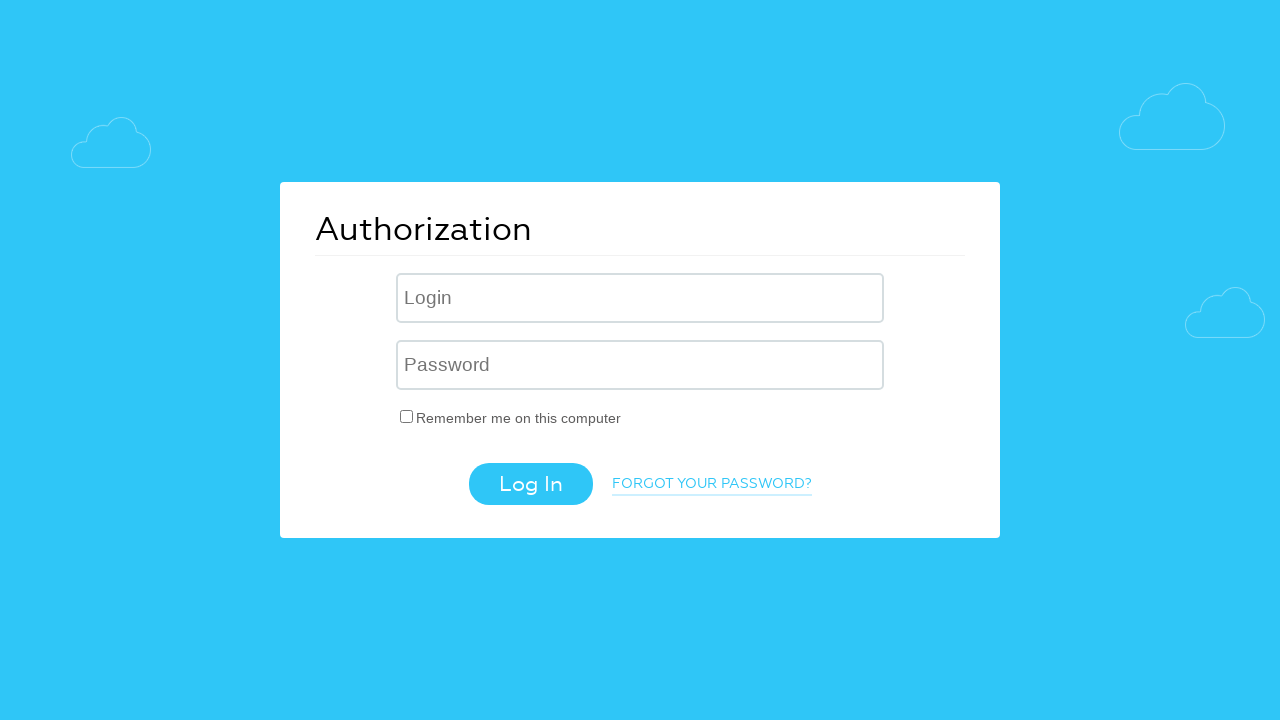

Verified 'Forgot password' link text is 'FORGOT YOUR PASSWORD?'
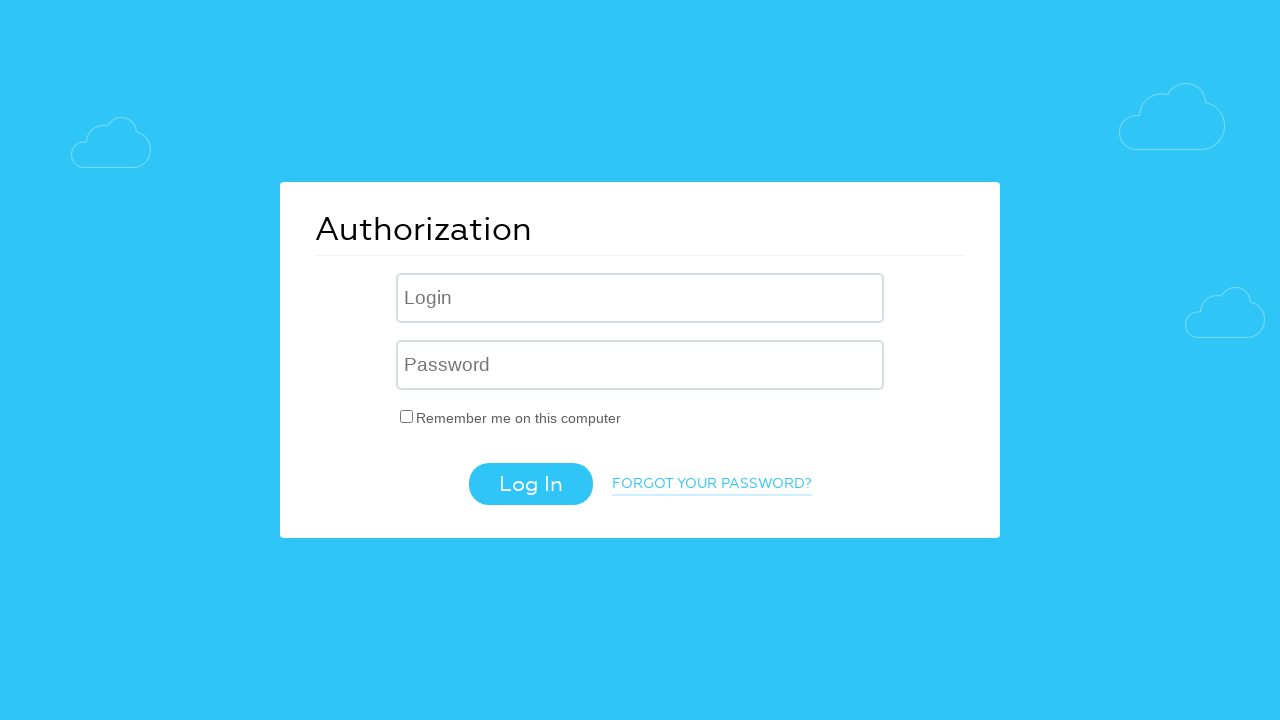

Retrieved 'Forgot password' link href attribute value
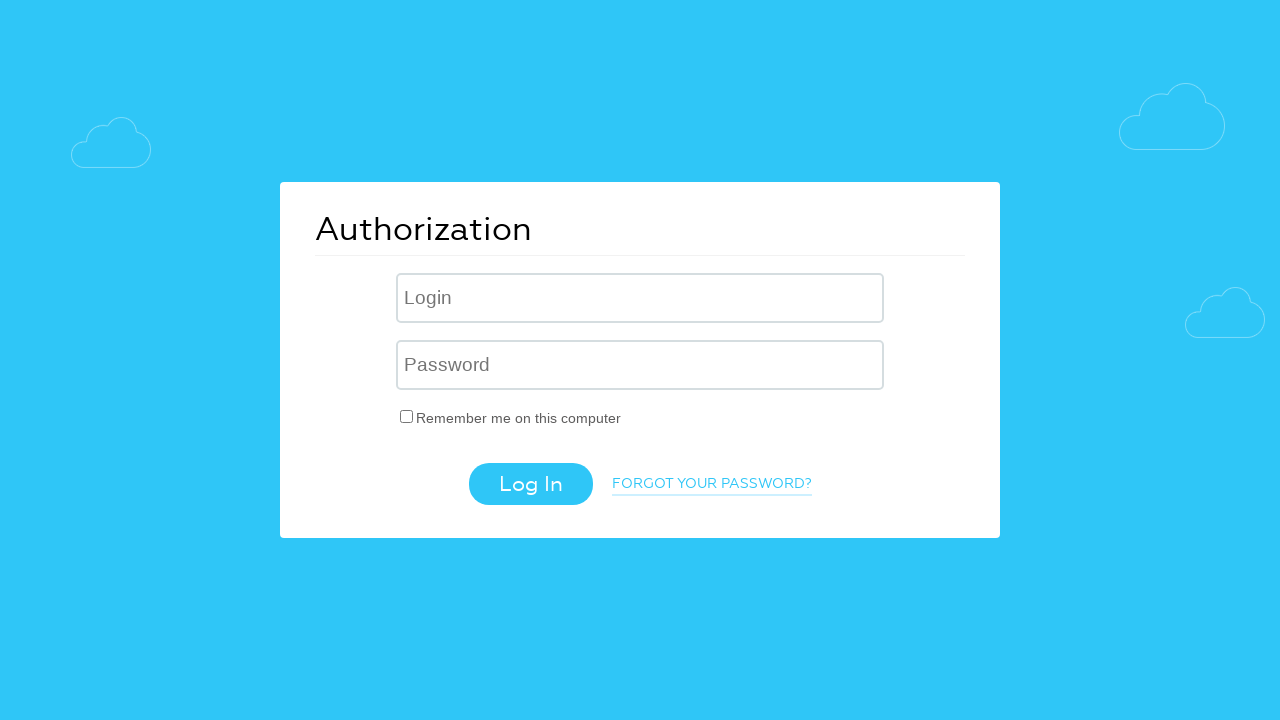

Verified 'Forgot password' link href contains 'forgot_password=yes'
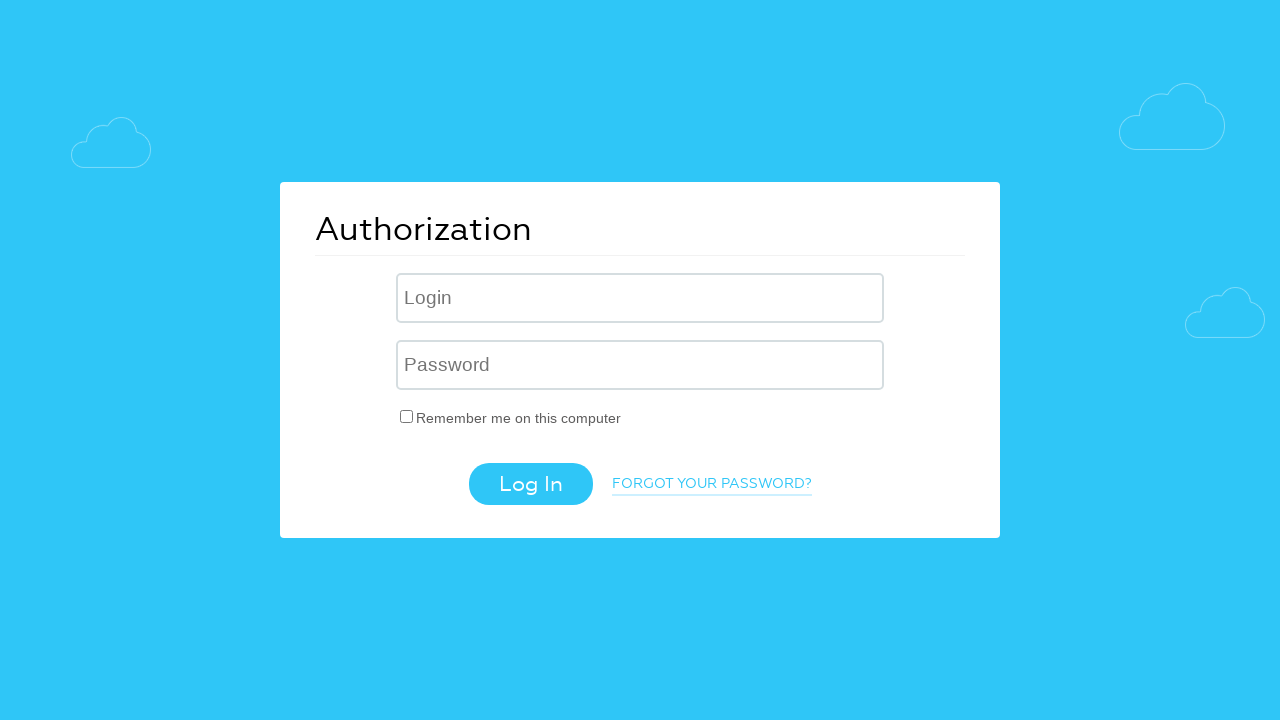

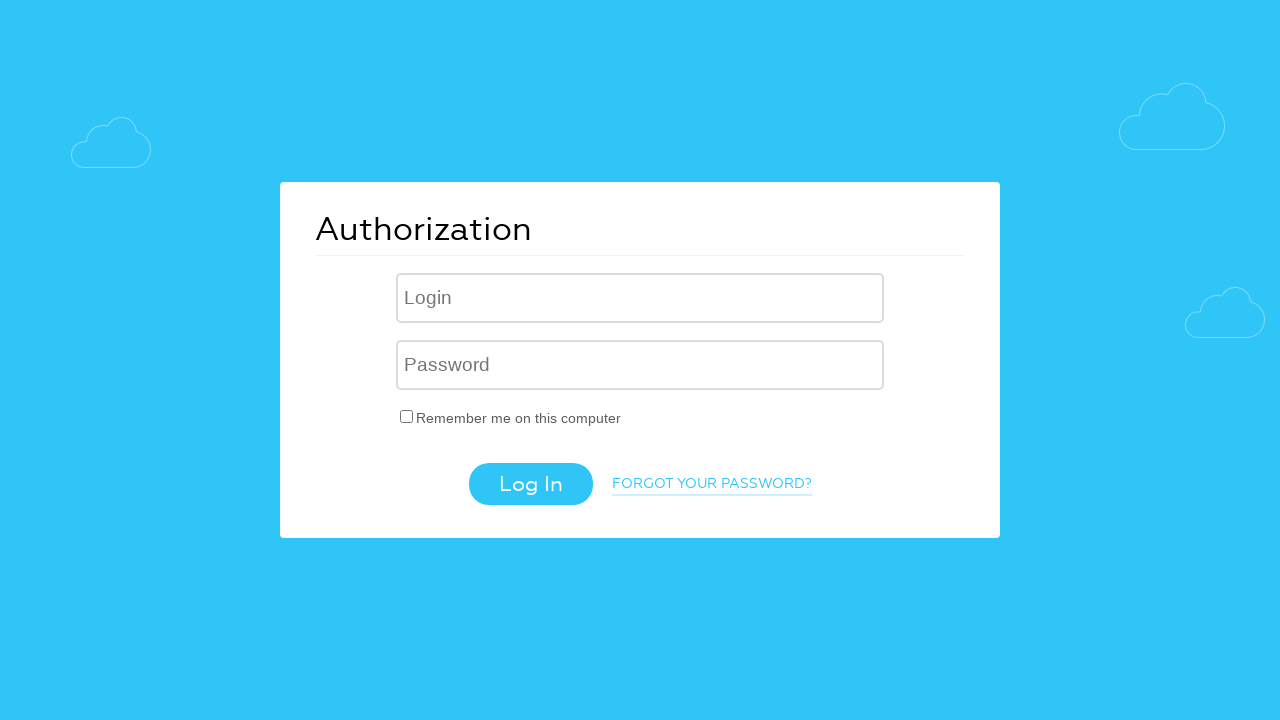